Tests multiple window/tab handling by opening a new tab, switching to it, interacting with elements using mouse hover actions, and then closing the tab

Starting URL: https://demo.automationtesting.in/Windows.html

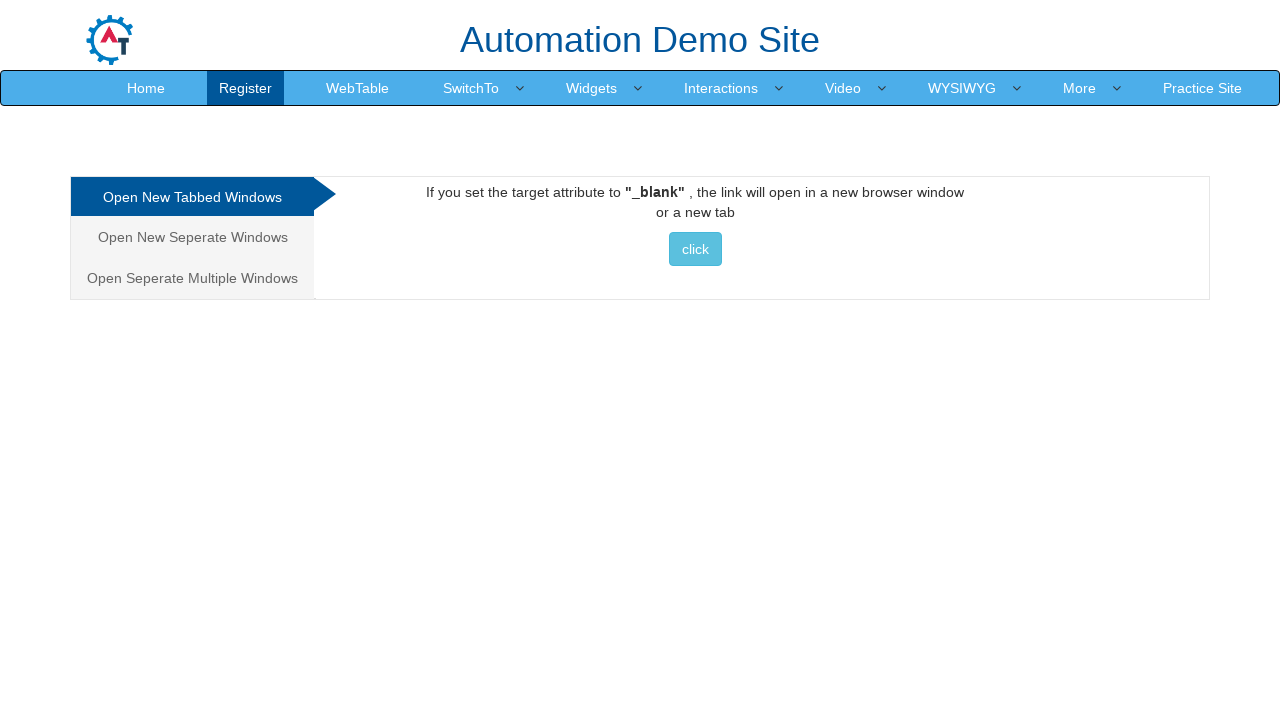

Clicked 'Open New Tabbed Windows' link at (192, 197) on xpath=//a[text()='Open New Tabbed Windows ']
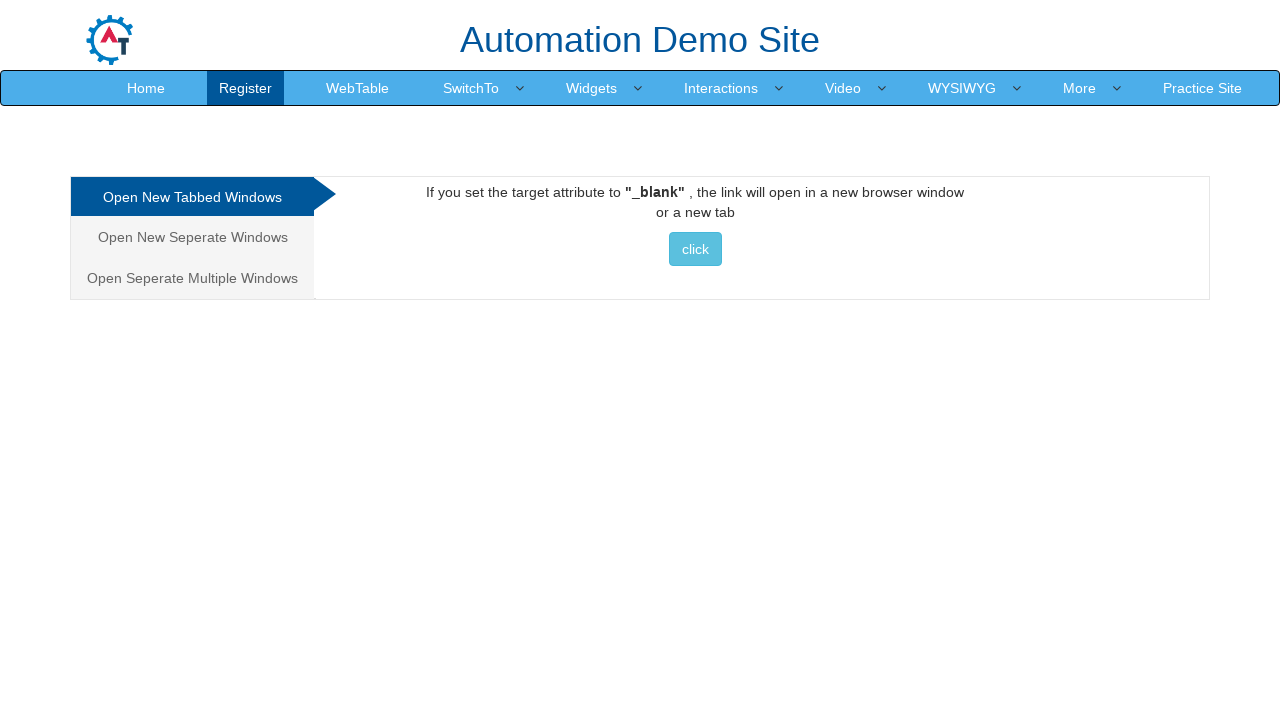

Clicked button to open new tab at (695, 249) on xpath=//button[text()='    click   ']
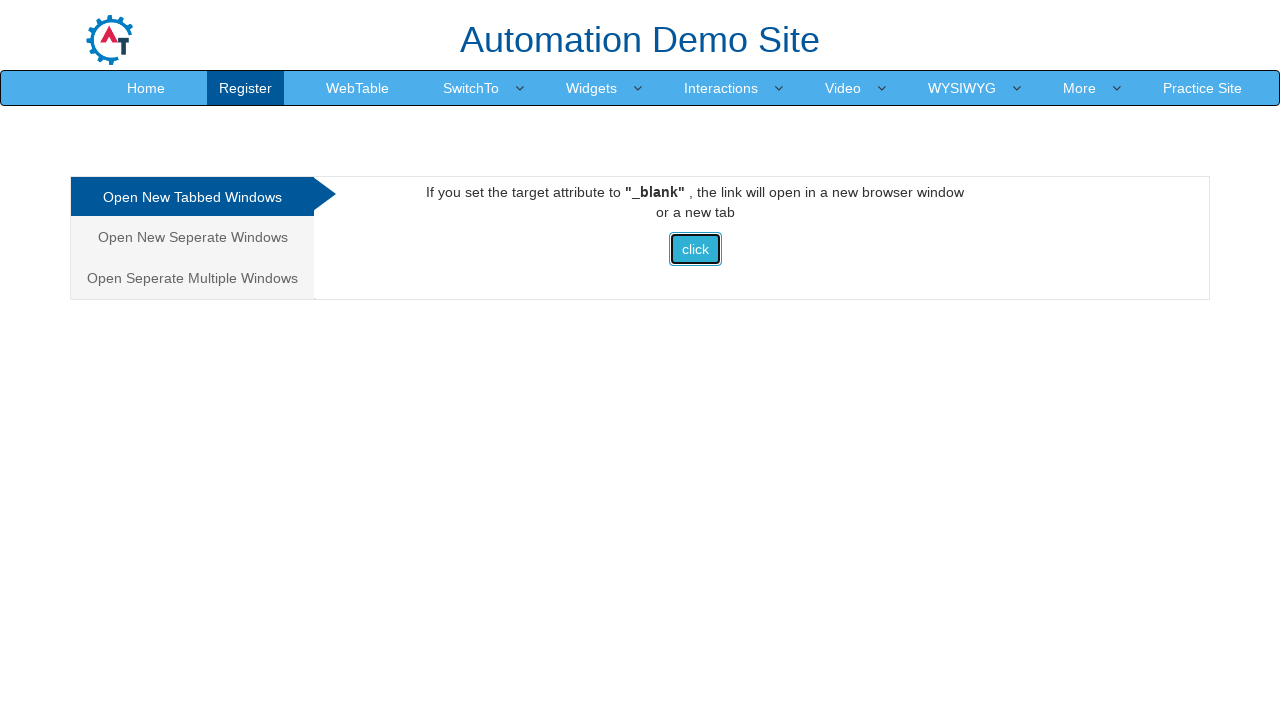

New tab loaded successfully
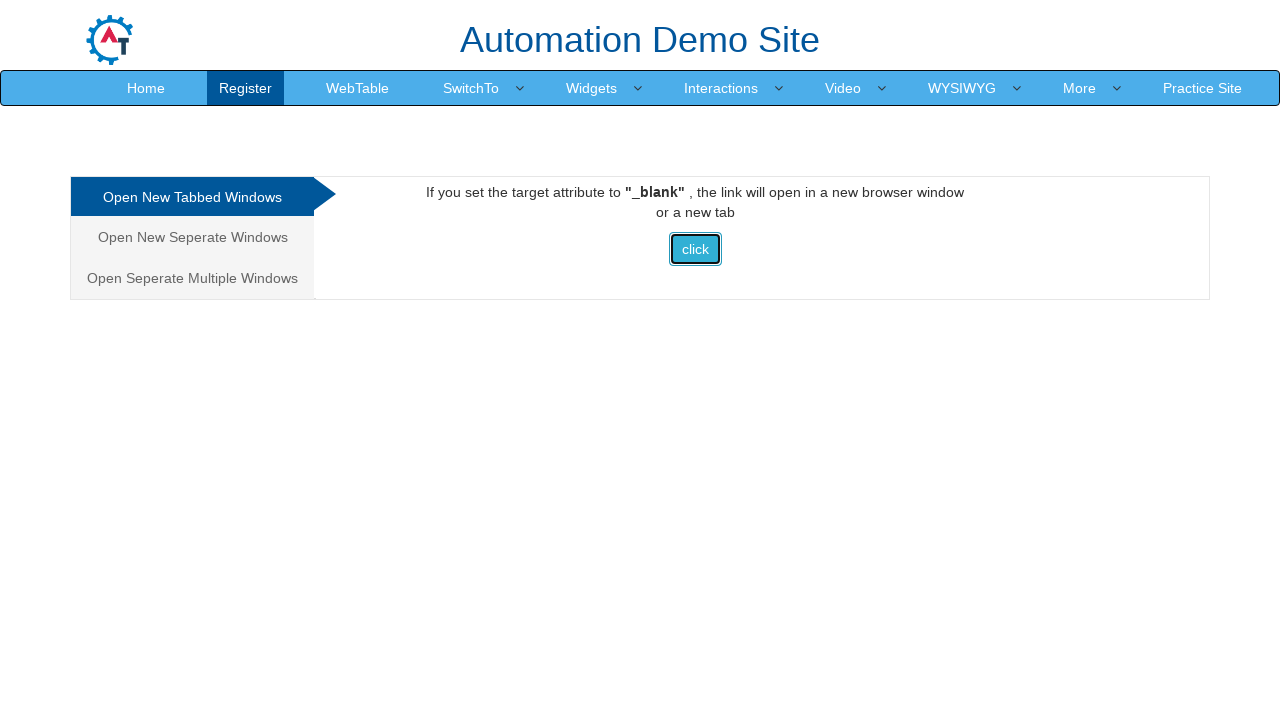

Hovered over BrowserStack image at (245, 361) on xpath=//img[@title='BrowserStack']
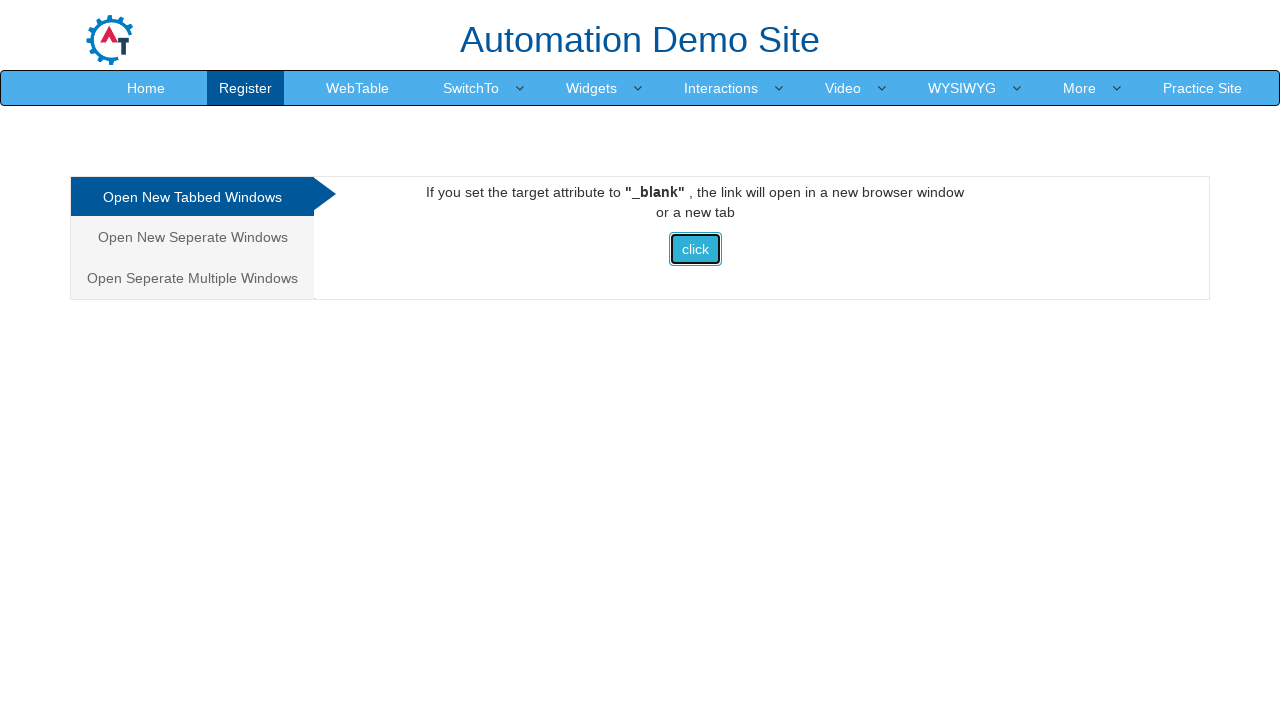

Hovered over 'read more' link at (244, 710) on xpath=//a[@class='selenium-button selenium-webdriver text-uppercase fw-bold']
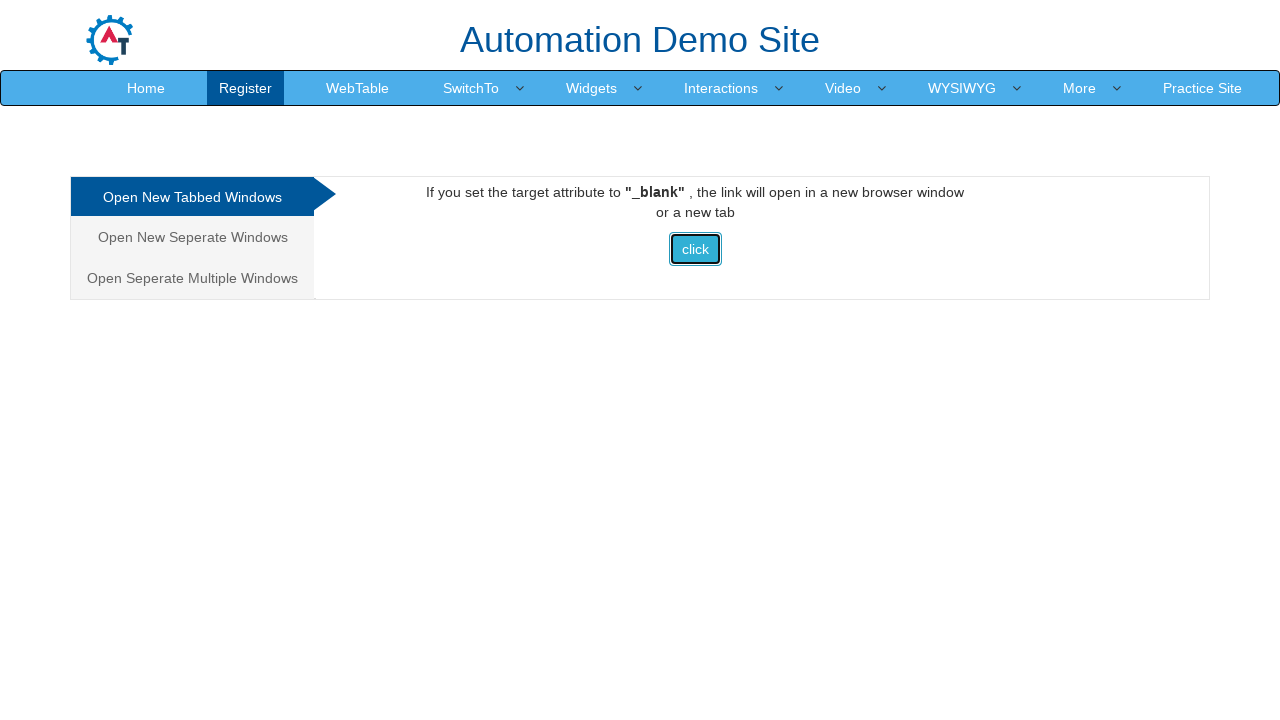

Clicked 'read more' link at (244, 710) on xpath=//a[@class='selenium-button selenium-webdriver text-uppercase fw-bold']
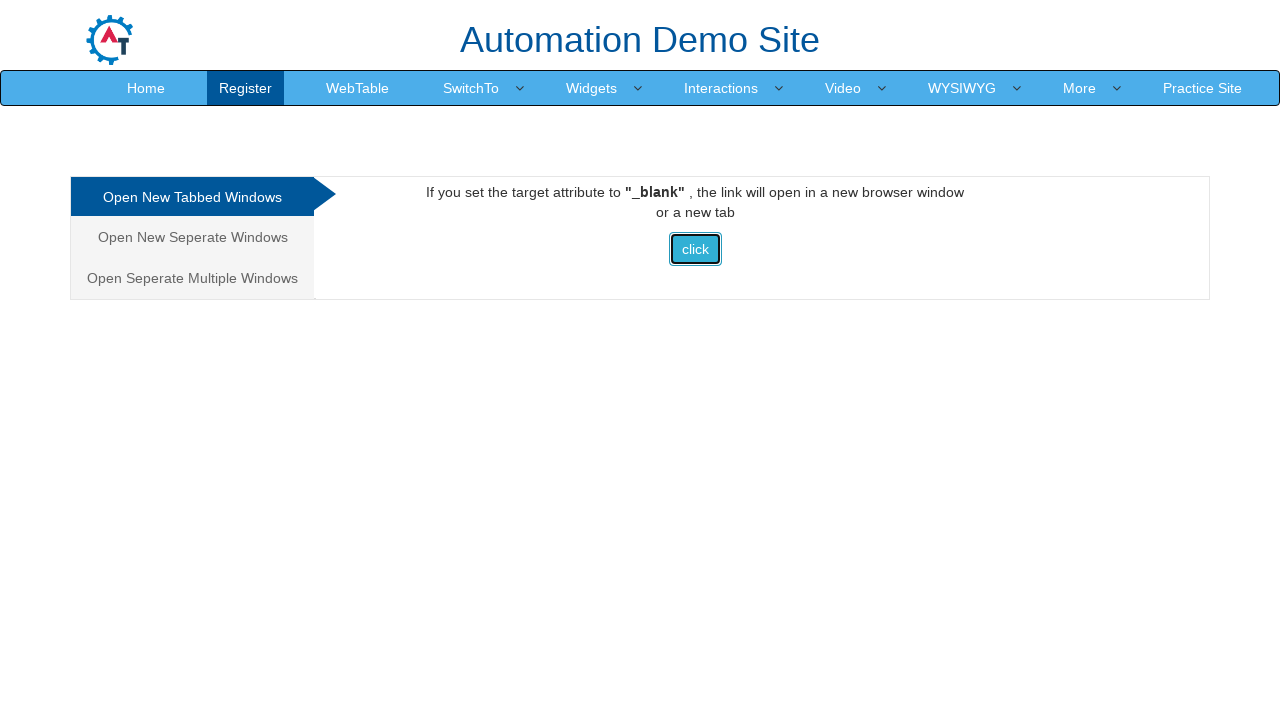

Closed the new tab
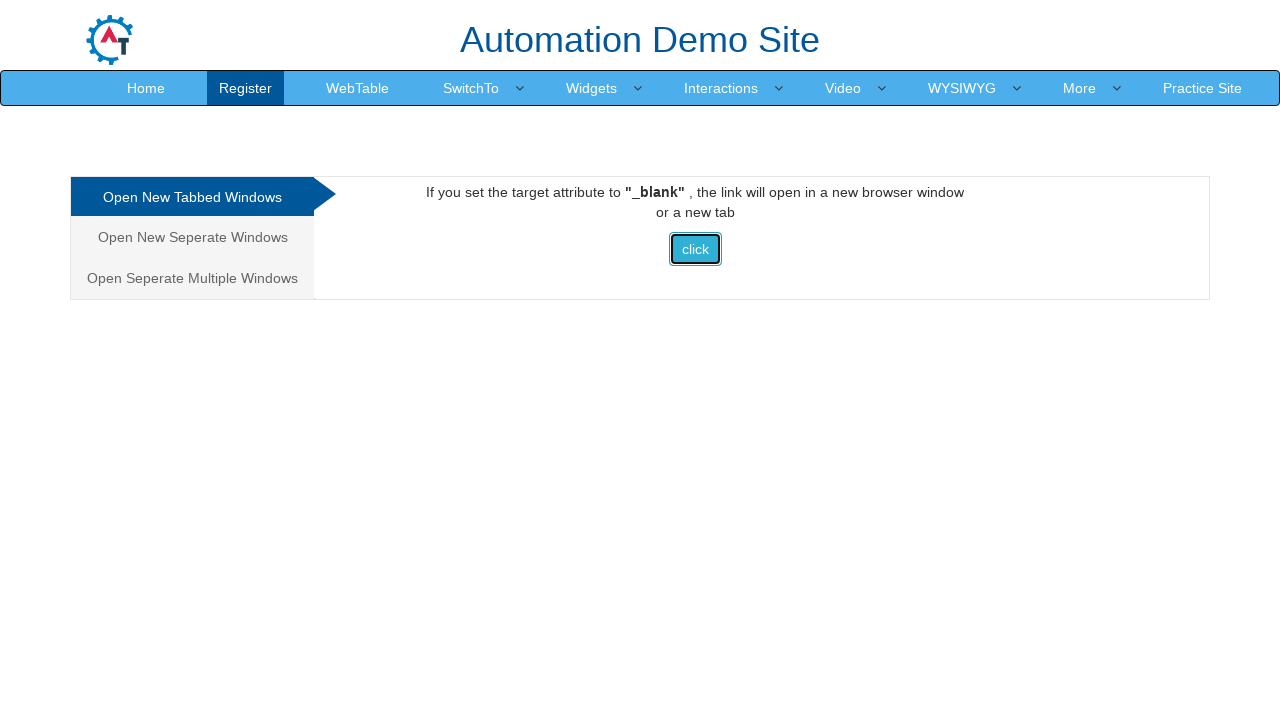

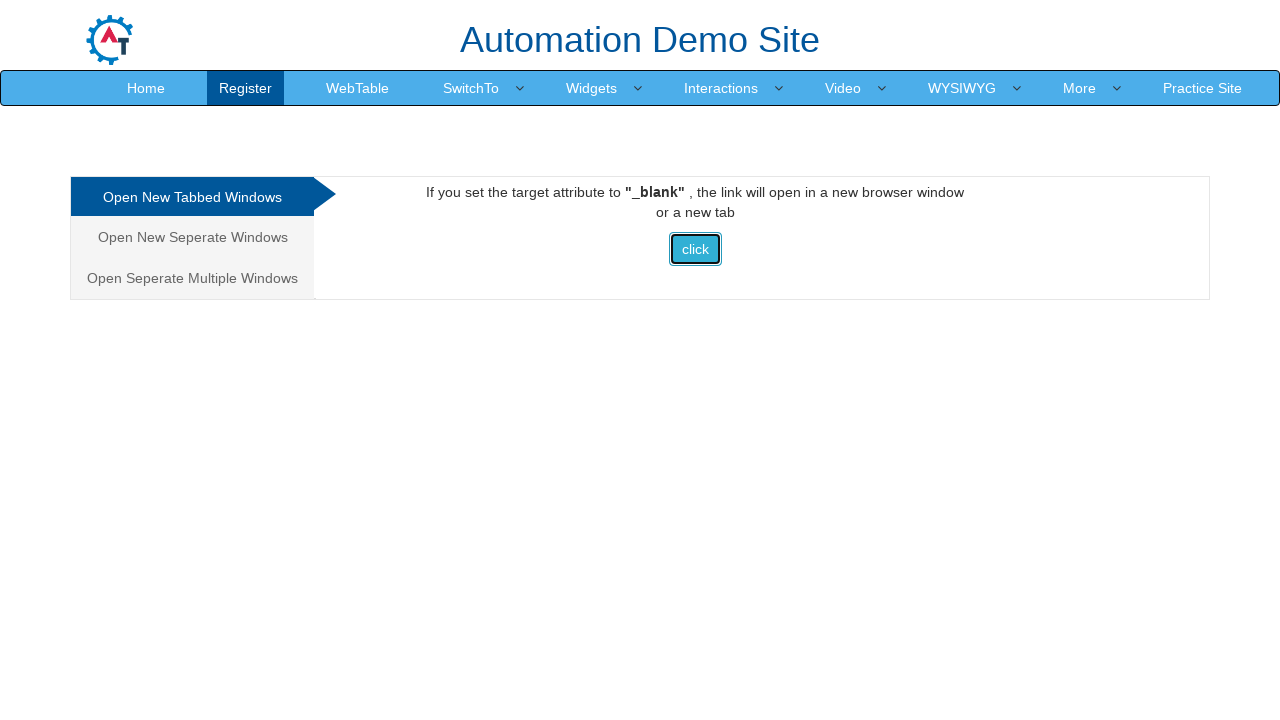